Tests opening a popup window, clicking a link in the popup, closing the popup, and then interacting with a radio button on the original page

Starting URL: https://rahulshettyacademy.com/AutomationPractice/

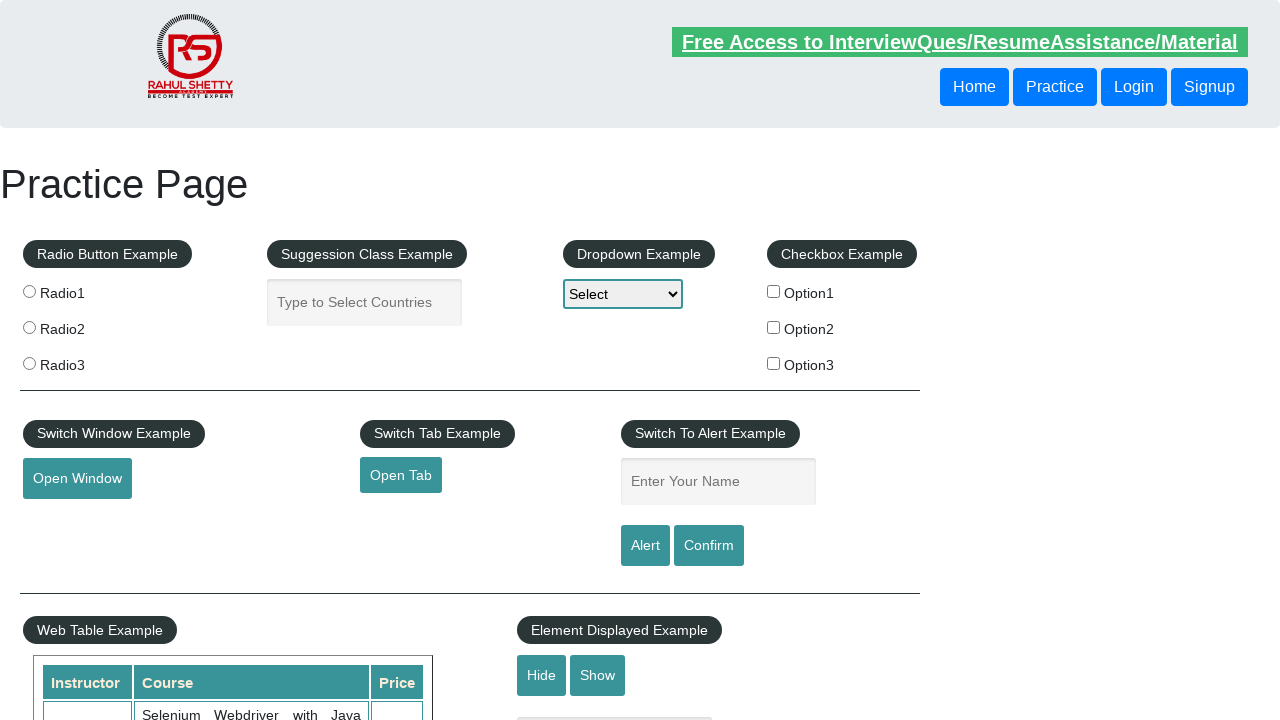

Clicked 'Open Window' button and popup window opened at (77, 479) on internal:role=button[name="Open Window"i]
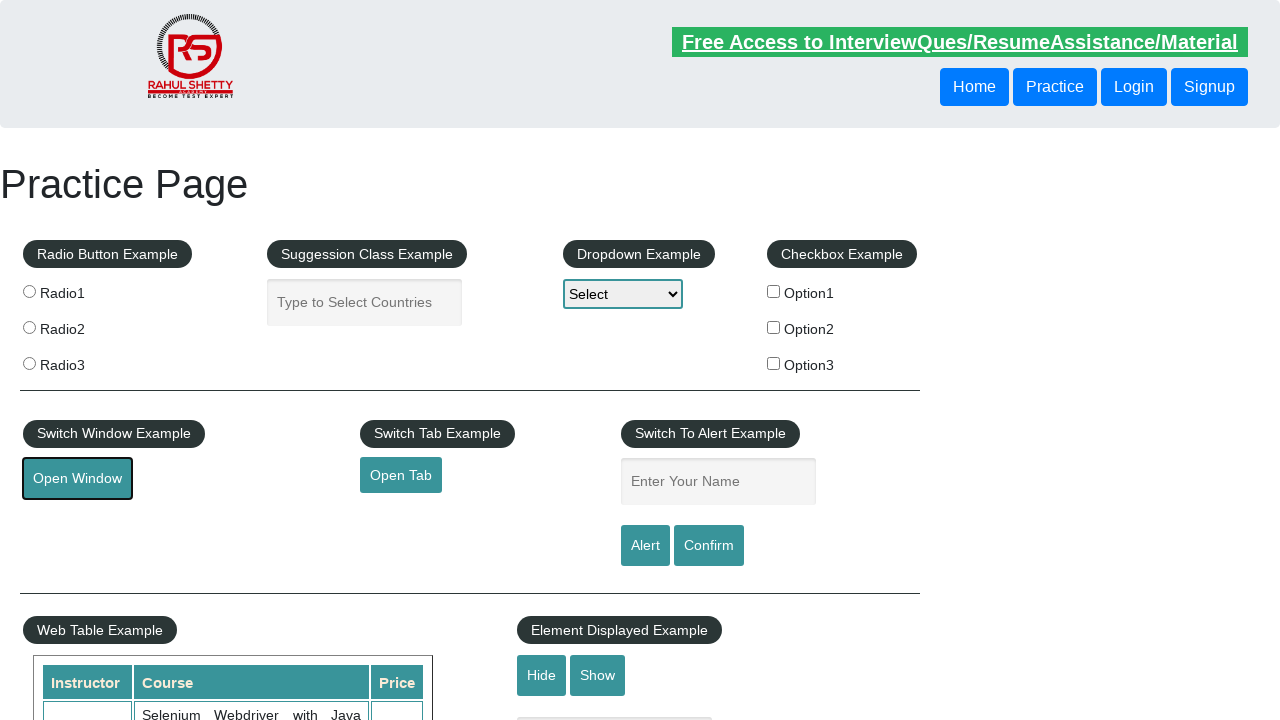

Captured popup window reference
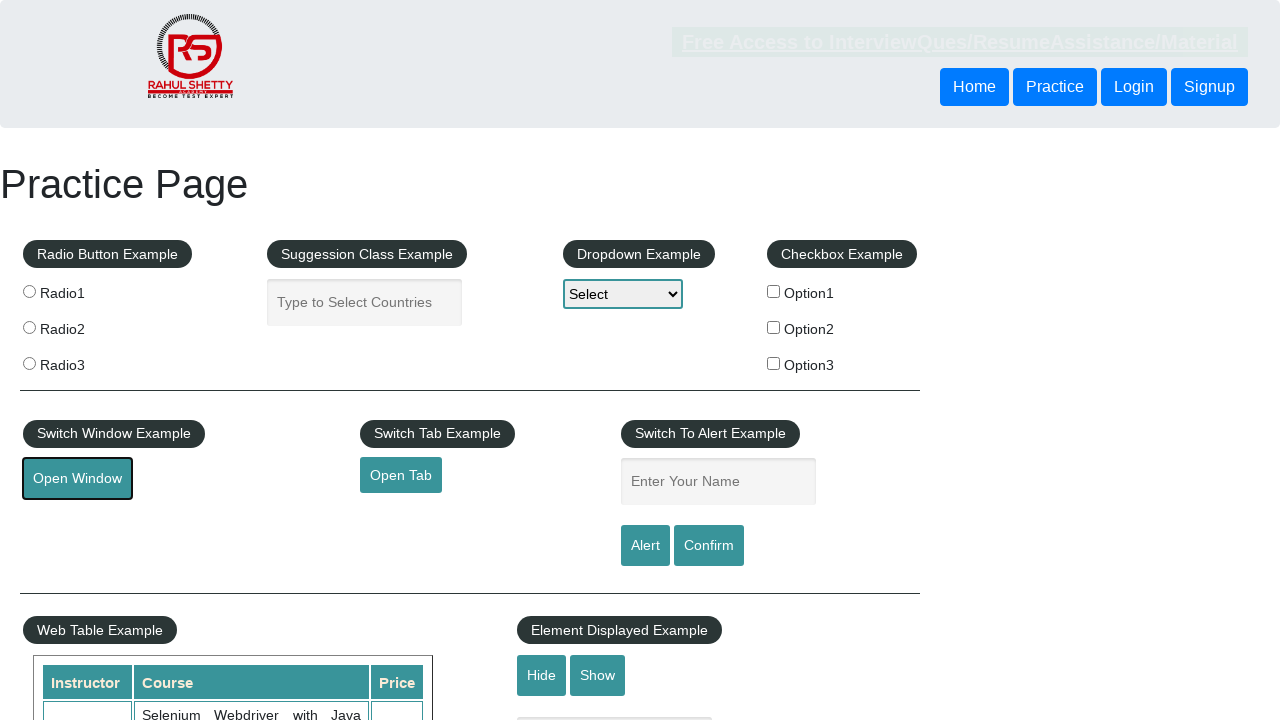

Clicked 'Access all our Courses' link in popup window at (1052, 124) on internal:role=link[name="Access all our Courses"i]
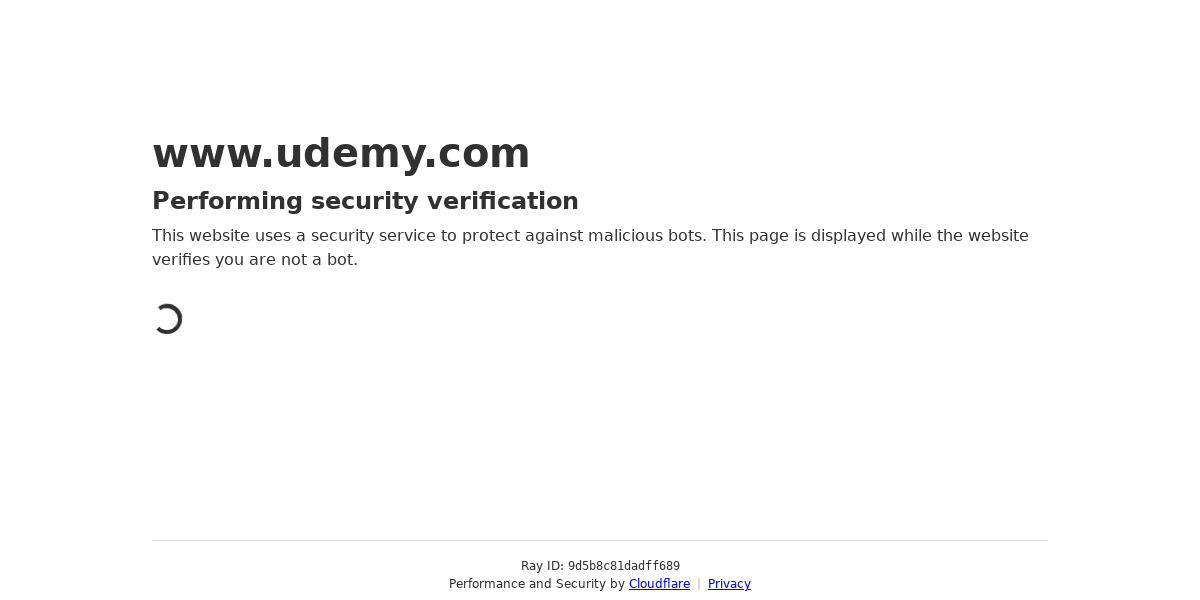

Closed popup window
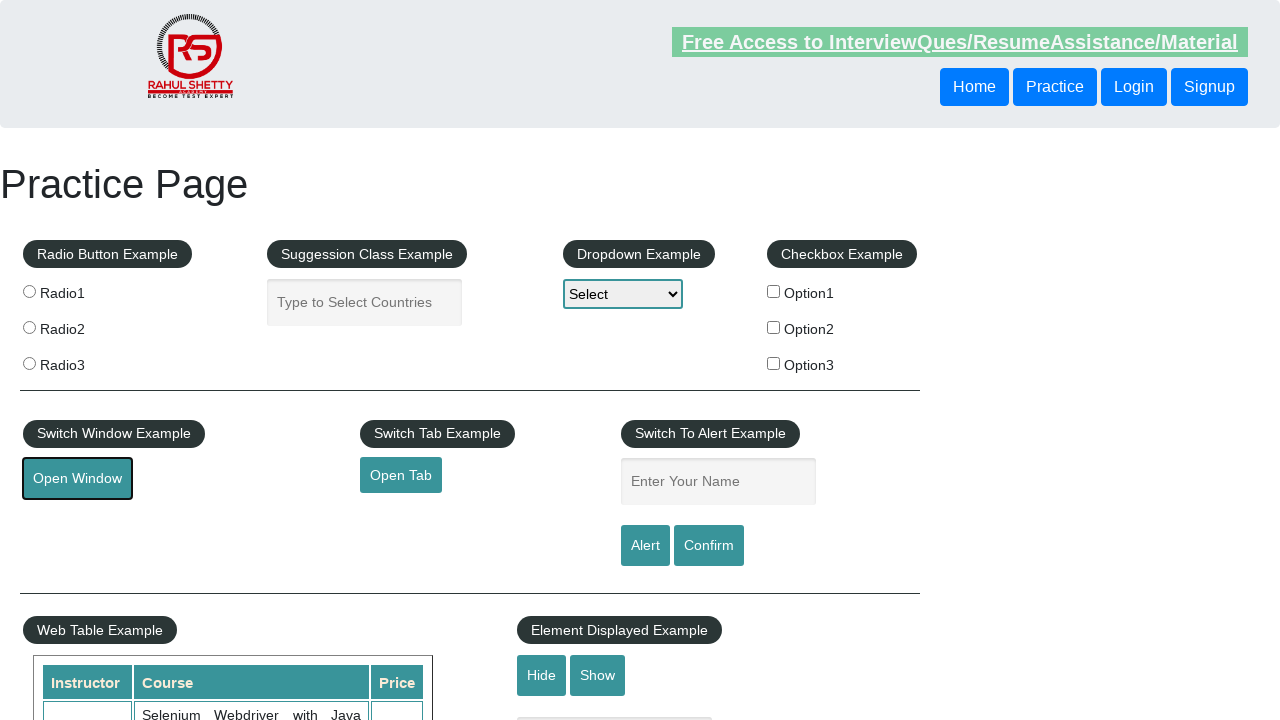

Checked Radio1 radio button on original page at (29, 291) on label >> internal:has-text="Radio1"i >> internal:role=radio
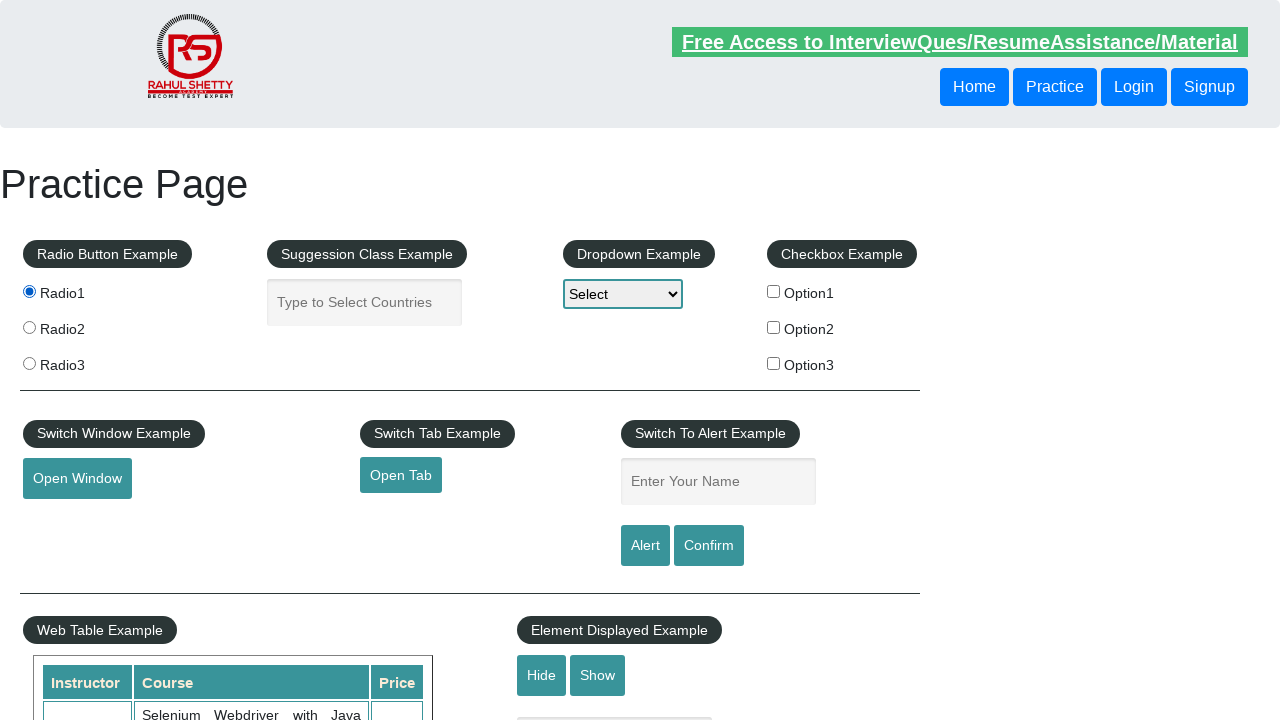

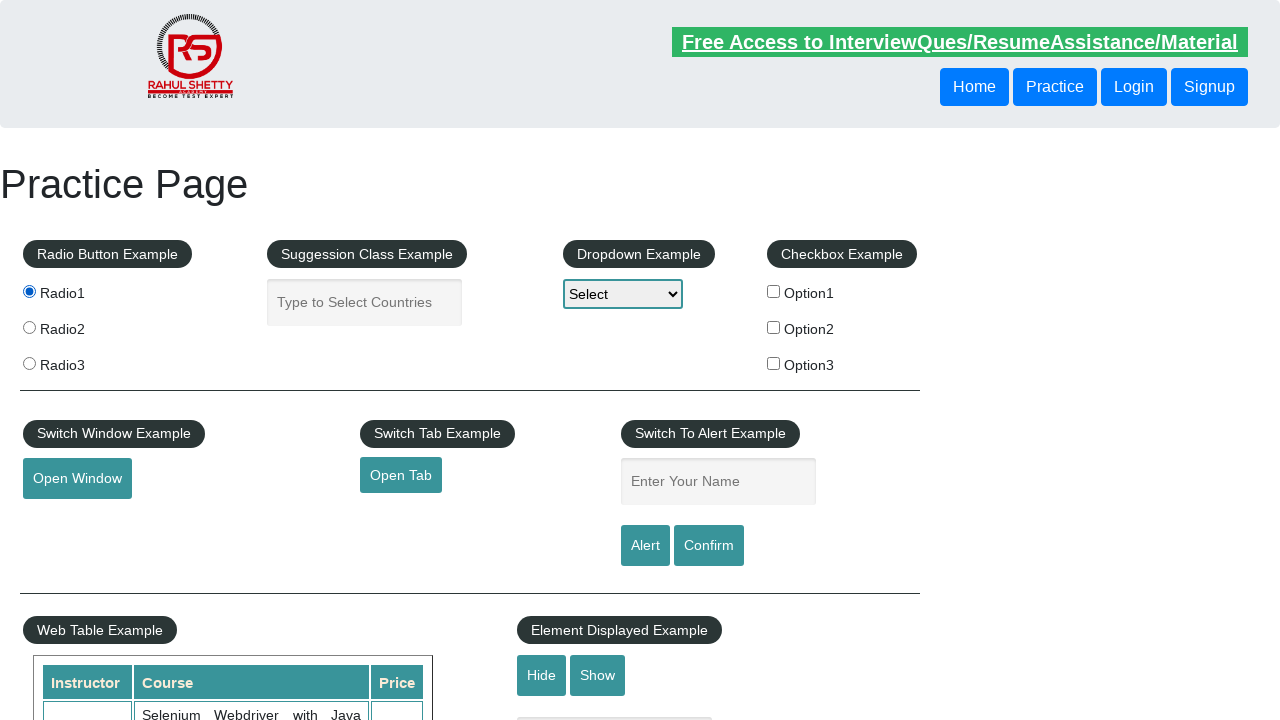